Tests checkbox functionality by checking both checkboxes on the page

Starting URL: https://the-internet.herokuapp.com/checkboxes

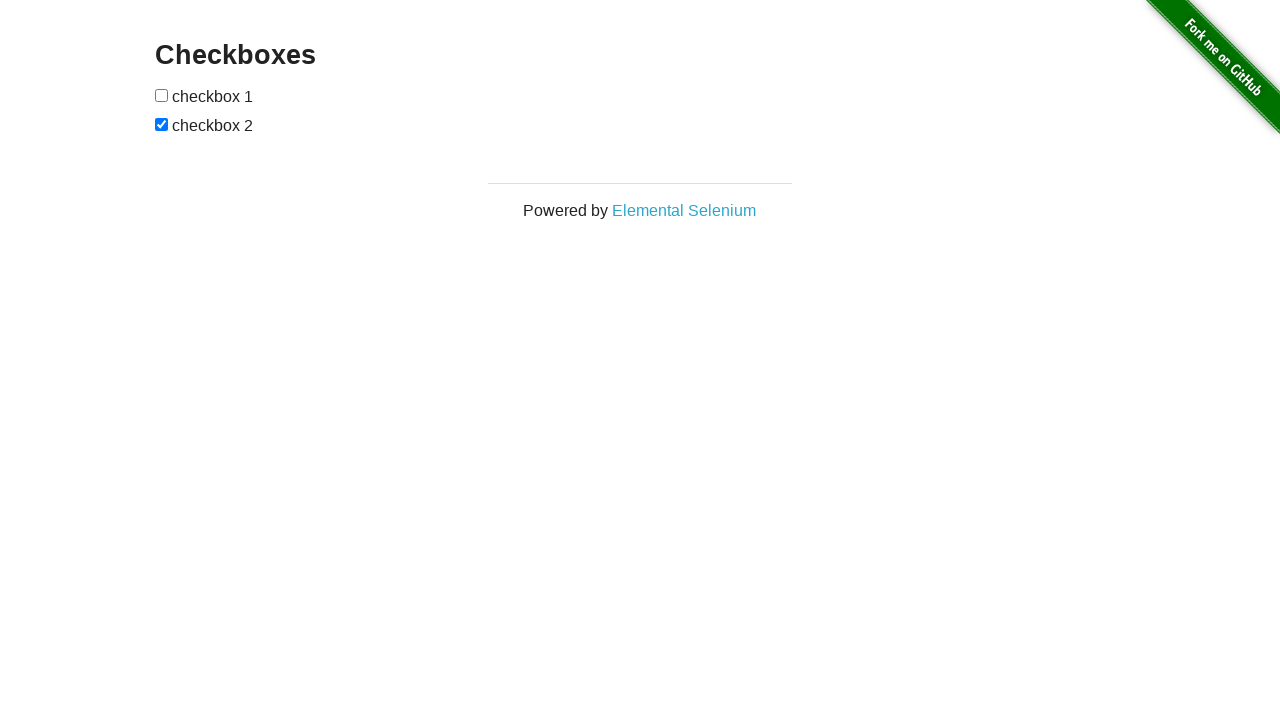

Waited for page to load (networkidle)
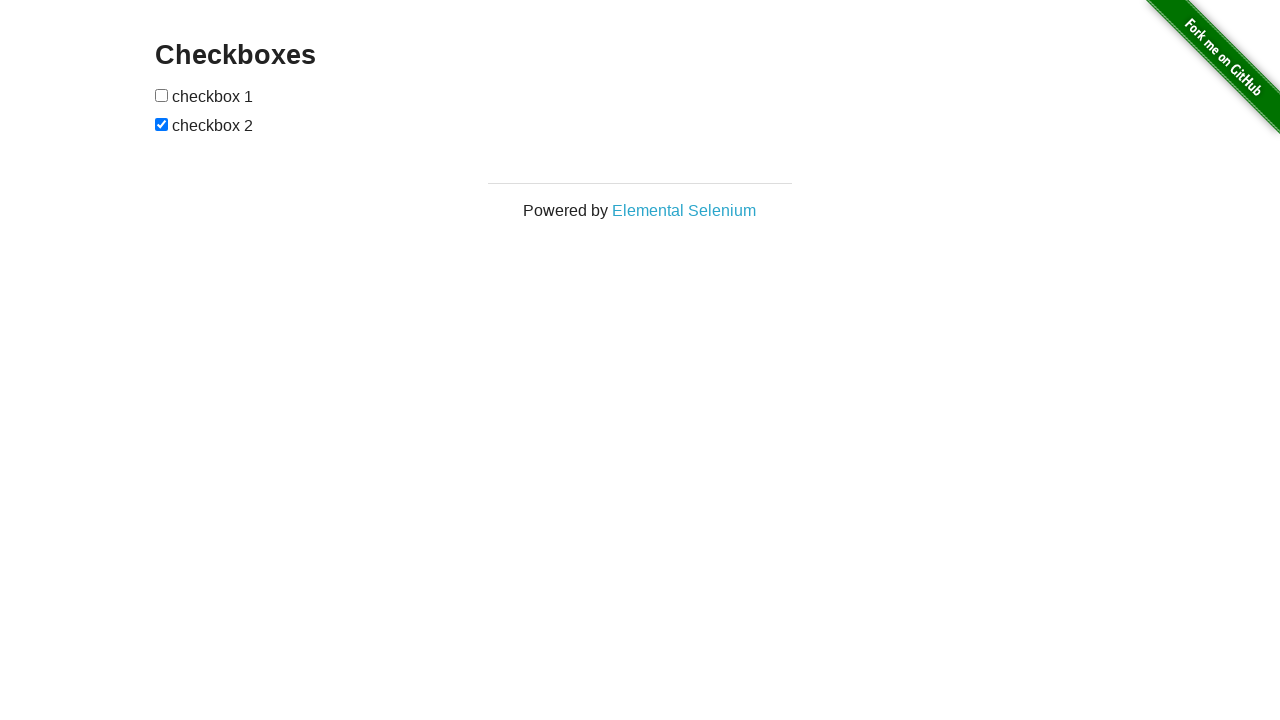

Checked first checkbox at (162, 95) on xpath=//input[1]
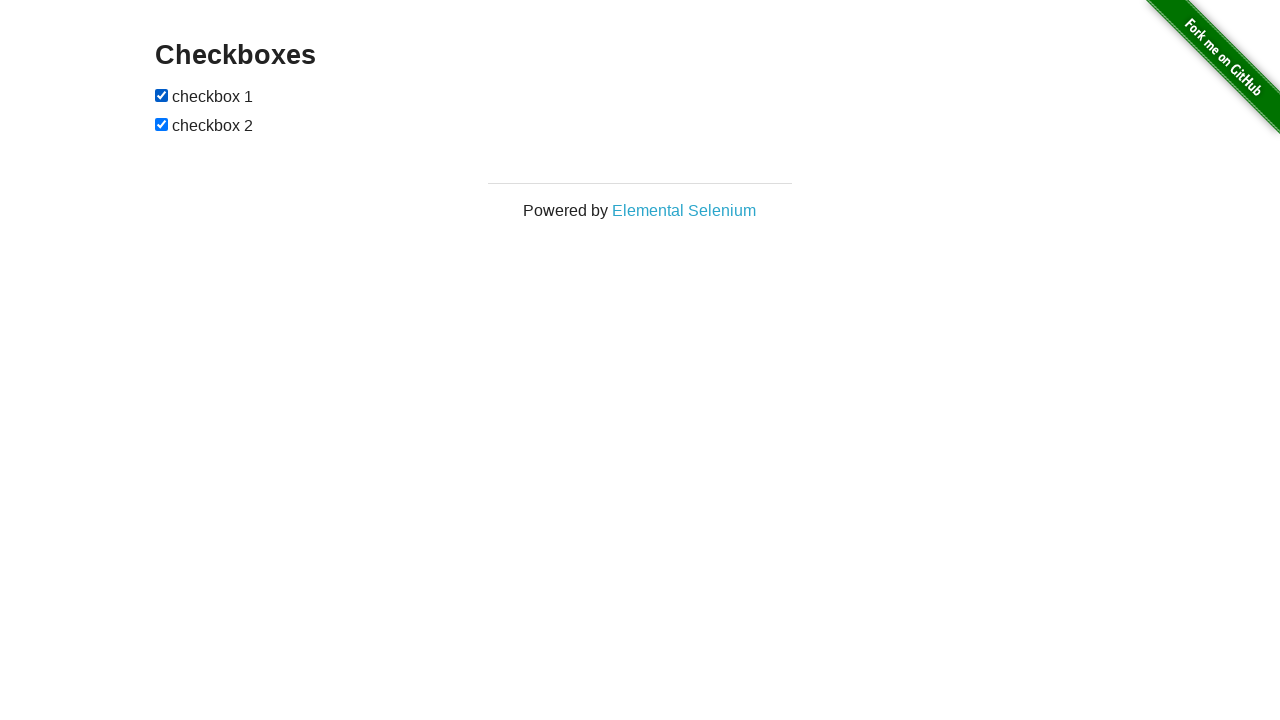

Checked second checkbox on xpath=//input[2]
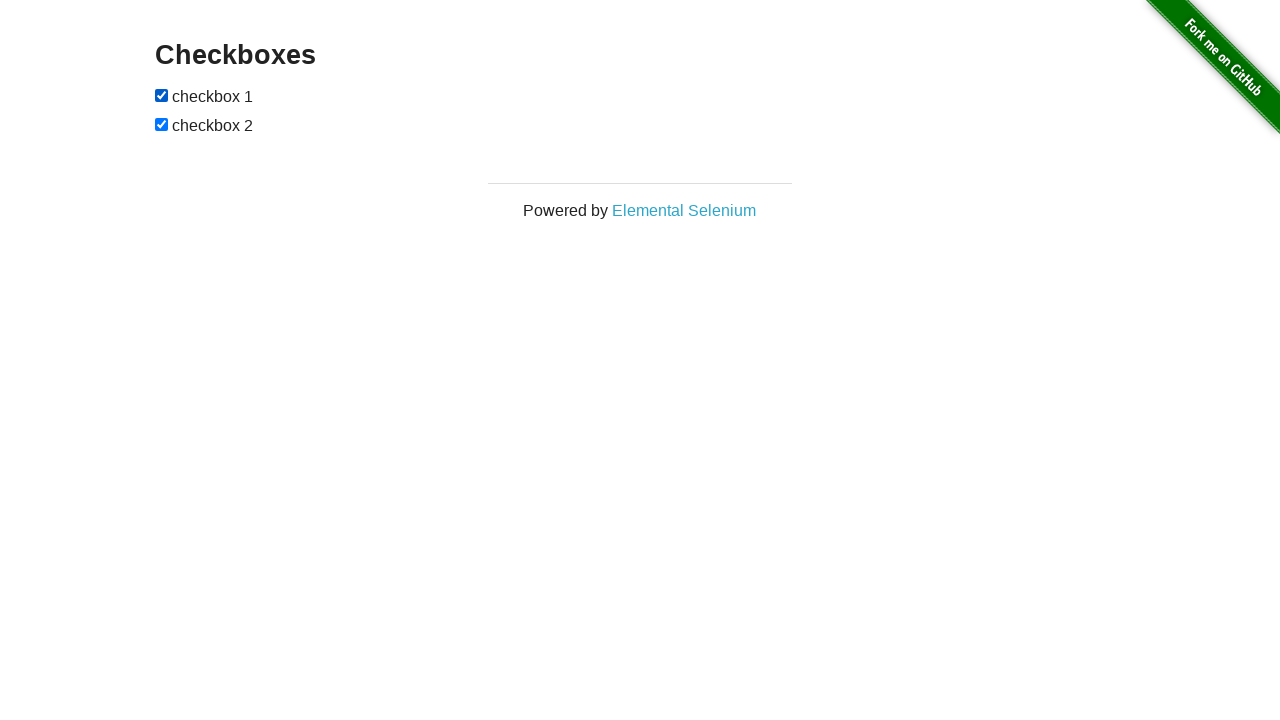

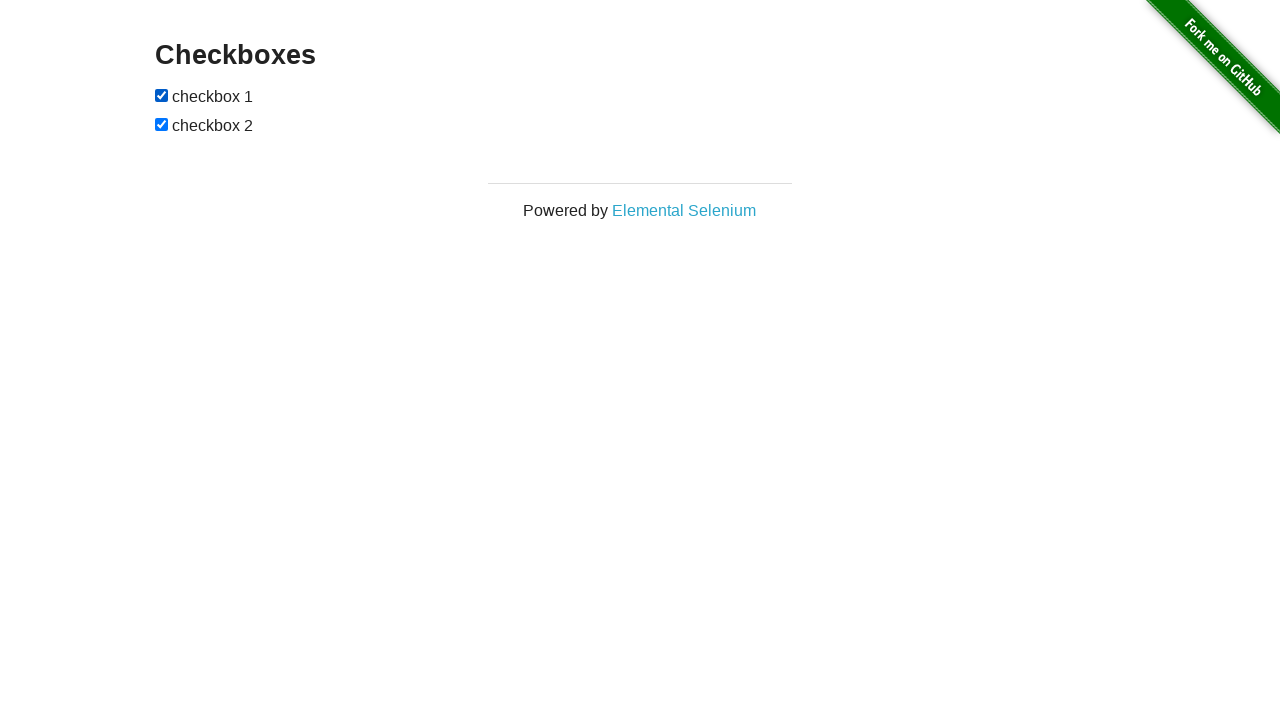